Tests hover functionality by hovering over an avatar and verifying that the caption/additional user information appears on the page.

Starting URL: http://the-internet.herokuapp.com/hovers

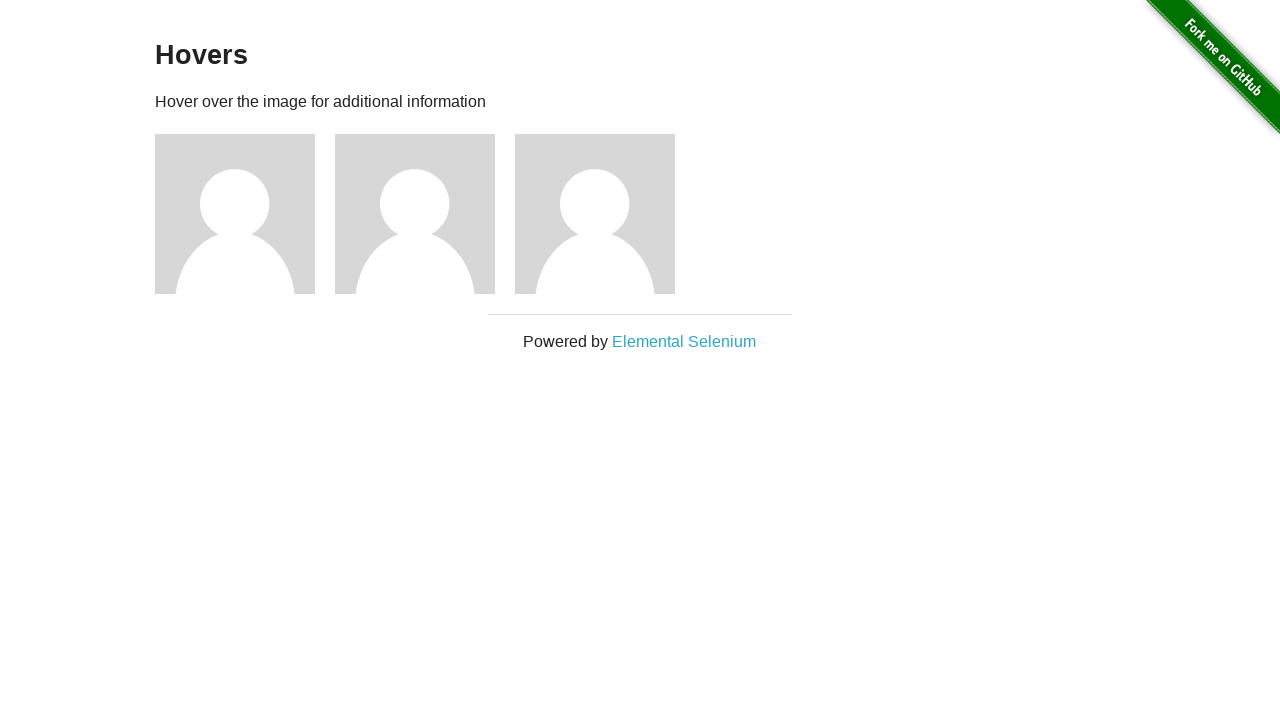

Hovered over the first avatar element at (245, 214) on .figure >> nth=0
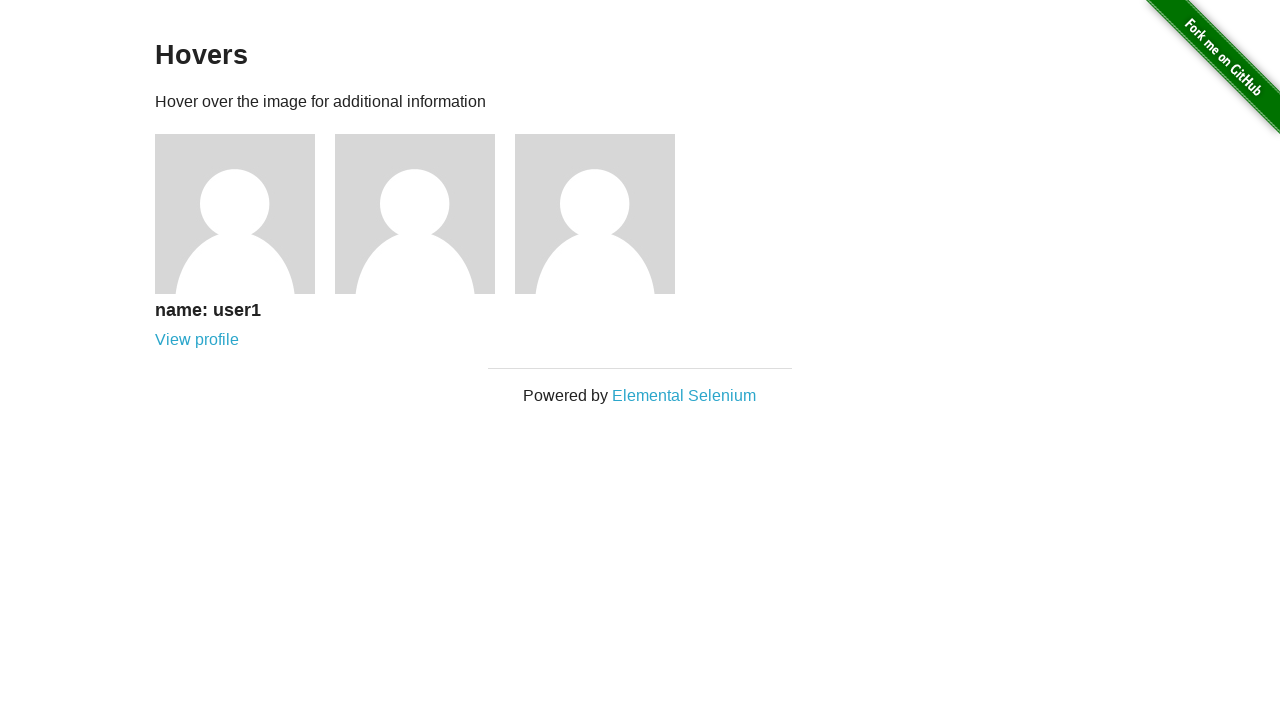

Verified that caption is visible after hovering
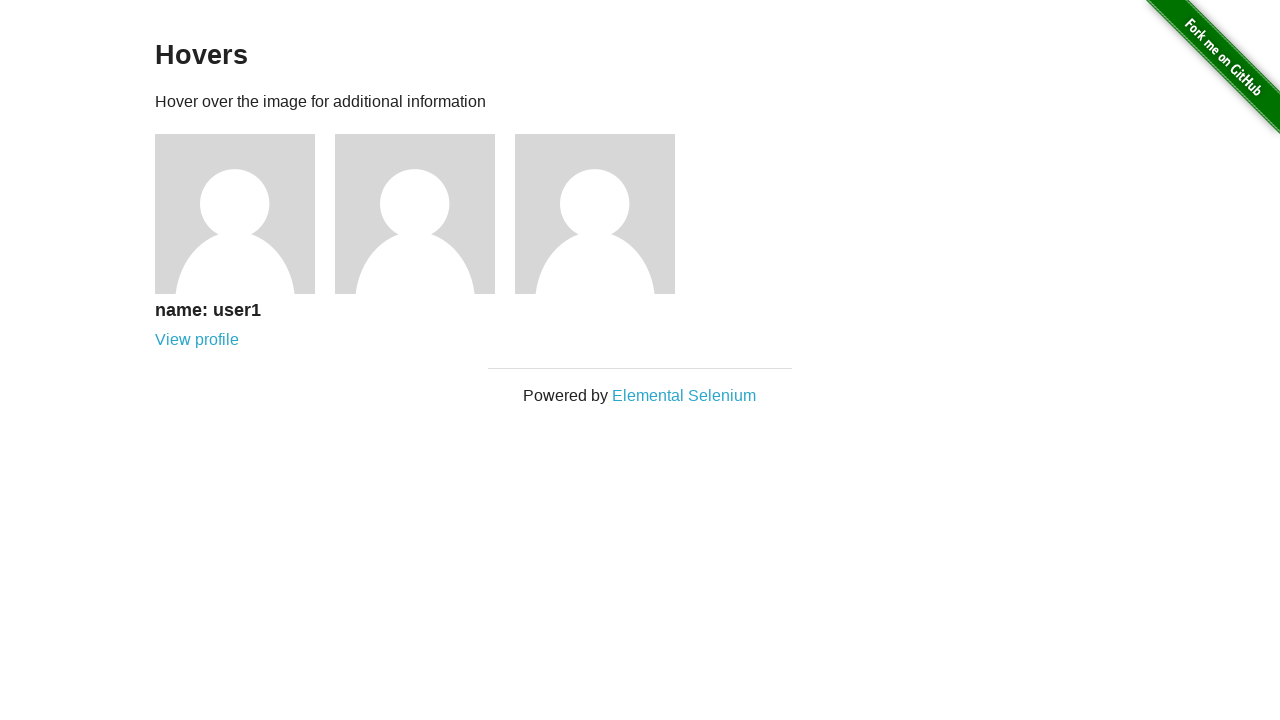

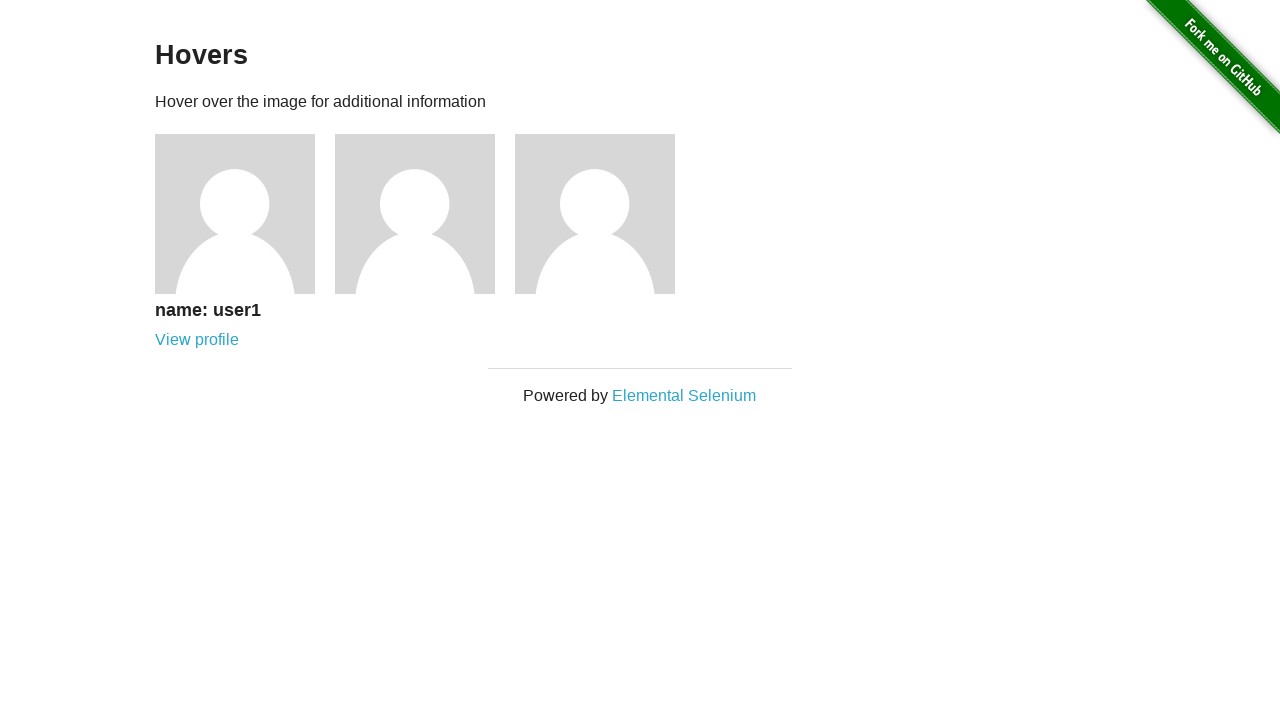